Tests slider functionality by dragging the slider element to change its value by approximately 20%

Starting URL: https://demoqa.com/slider

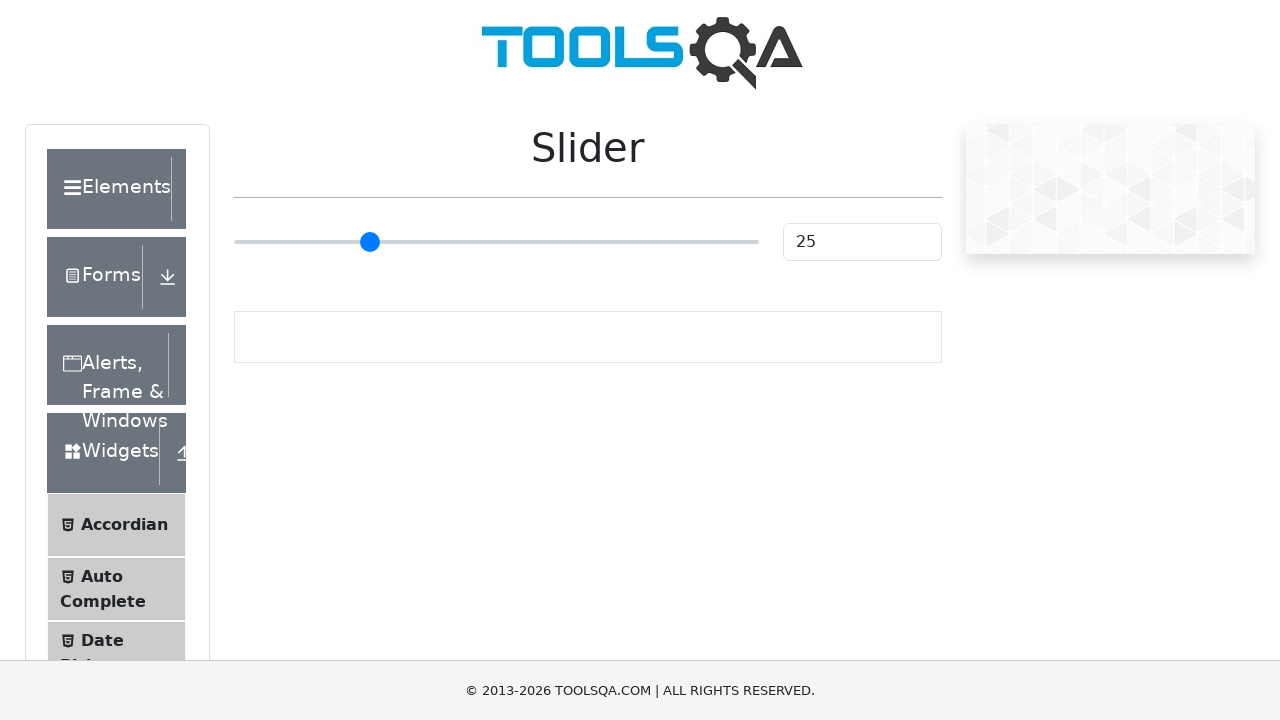

Slider element became visible
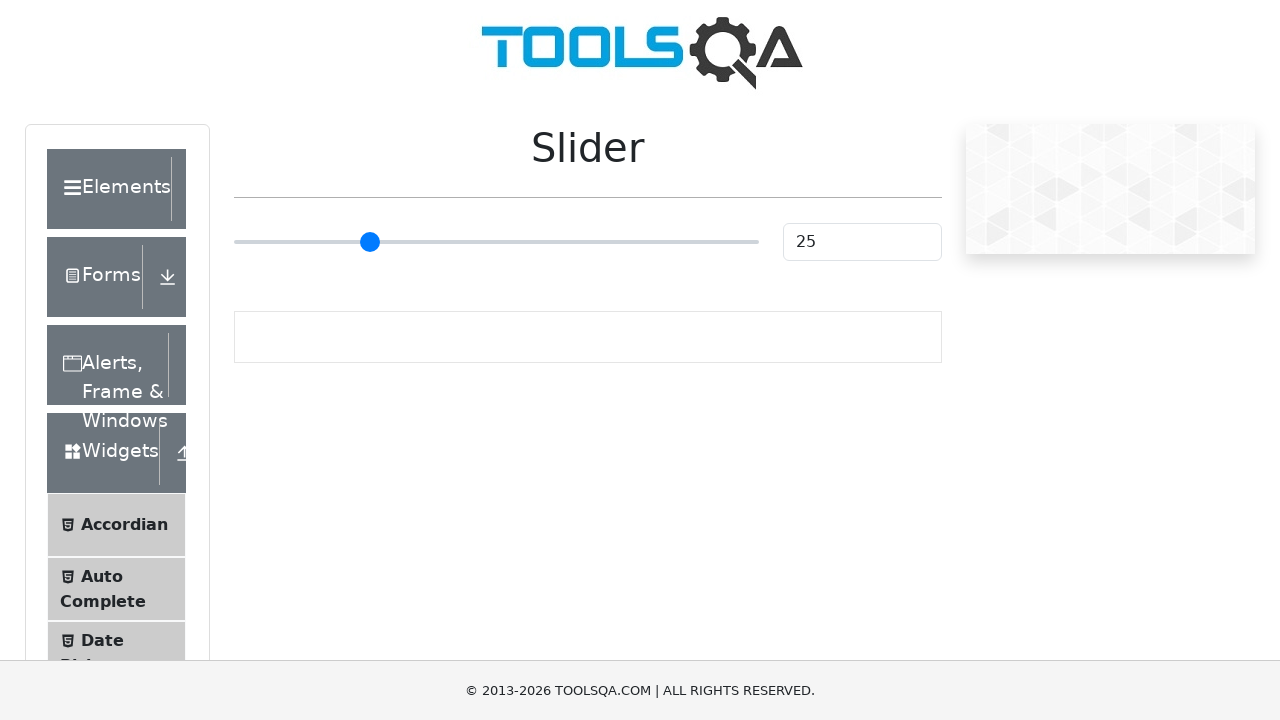

Retrieved slider bounding box dimensions
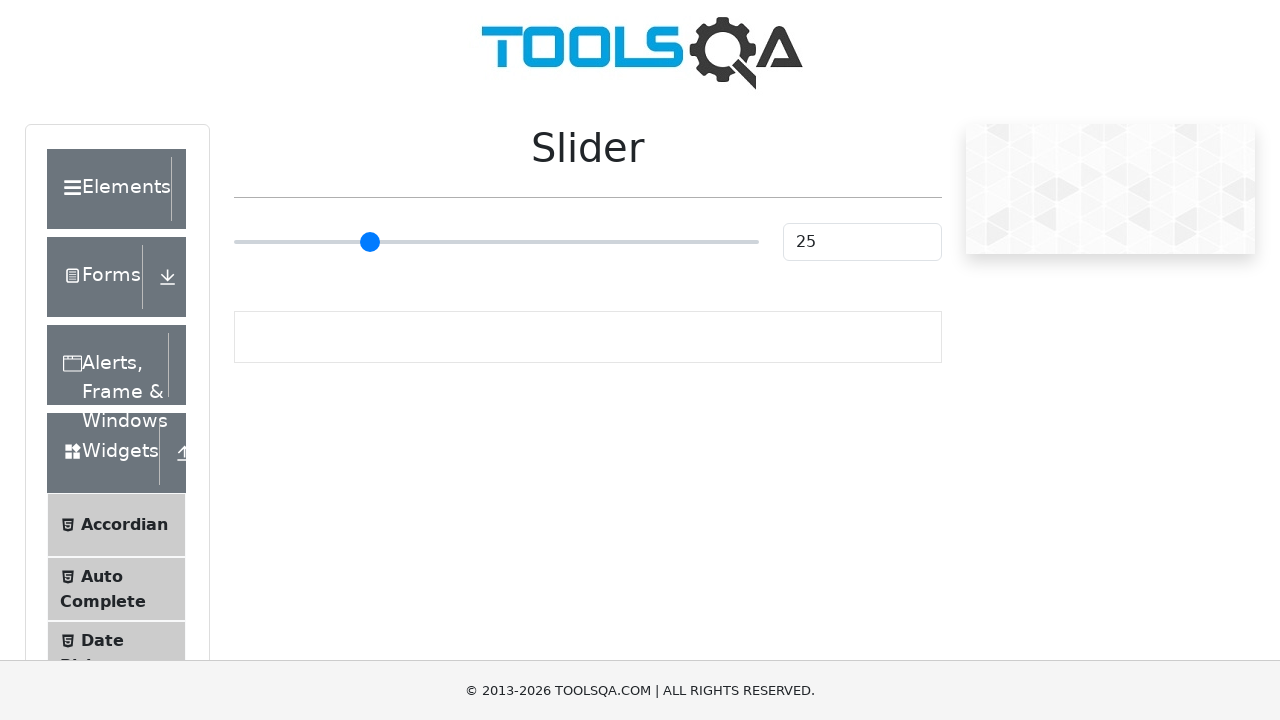

Calculated drag offset of 20% slider width
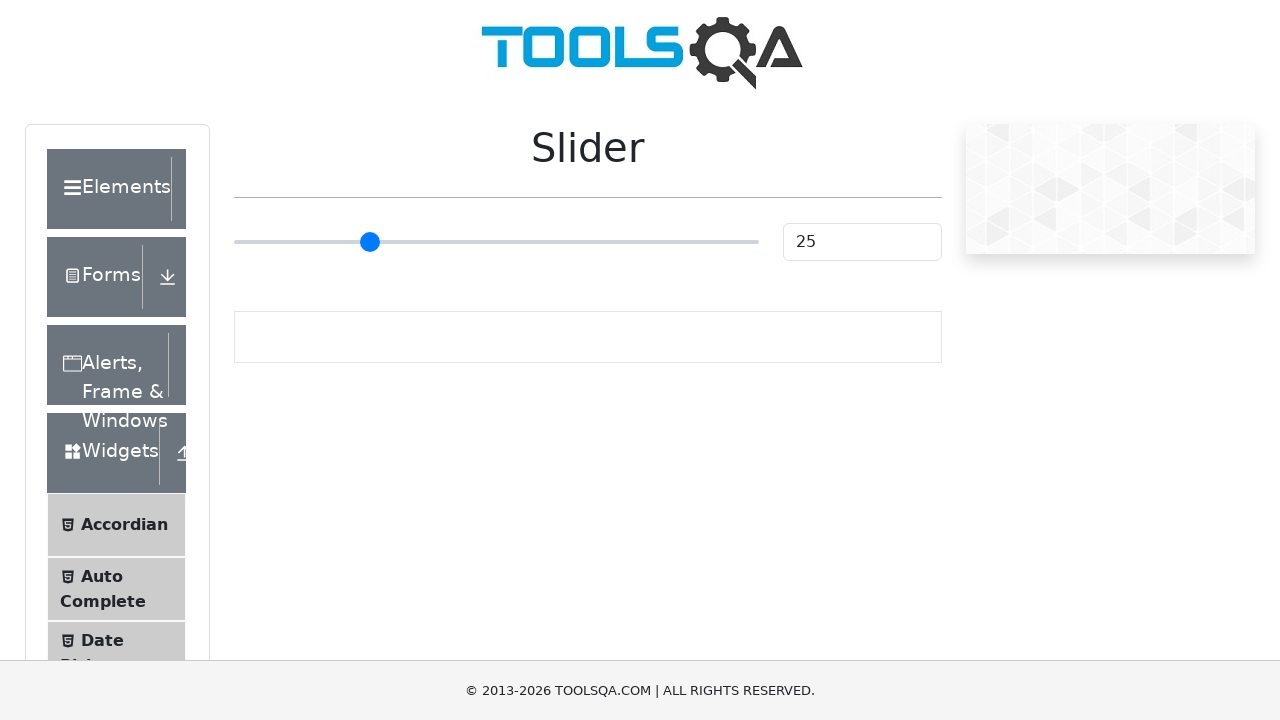

Dragged slider to the right by approximately 20% to change its value at (600, 242)
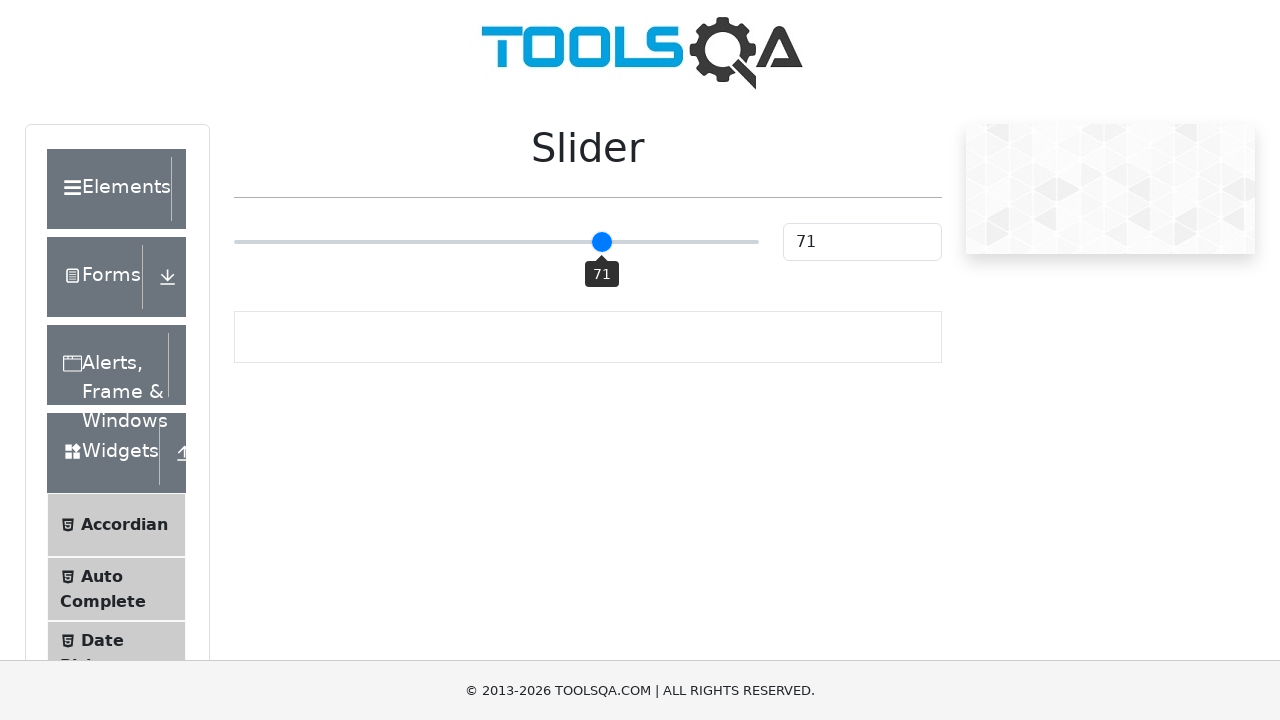

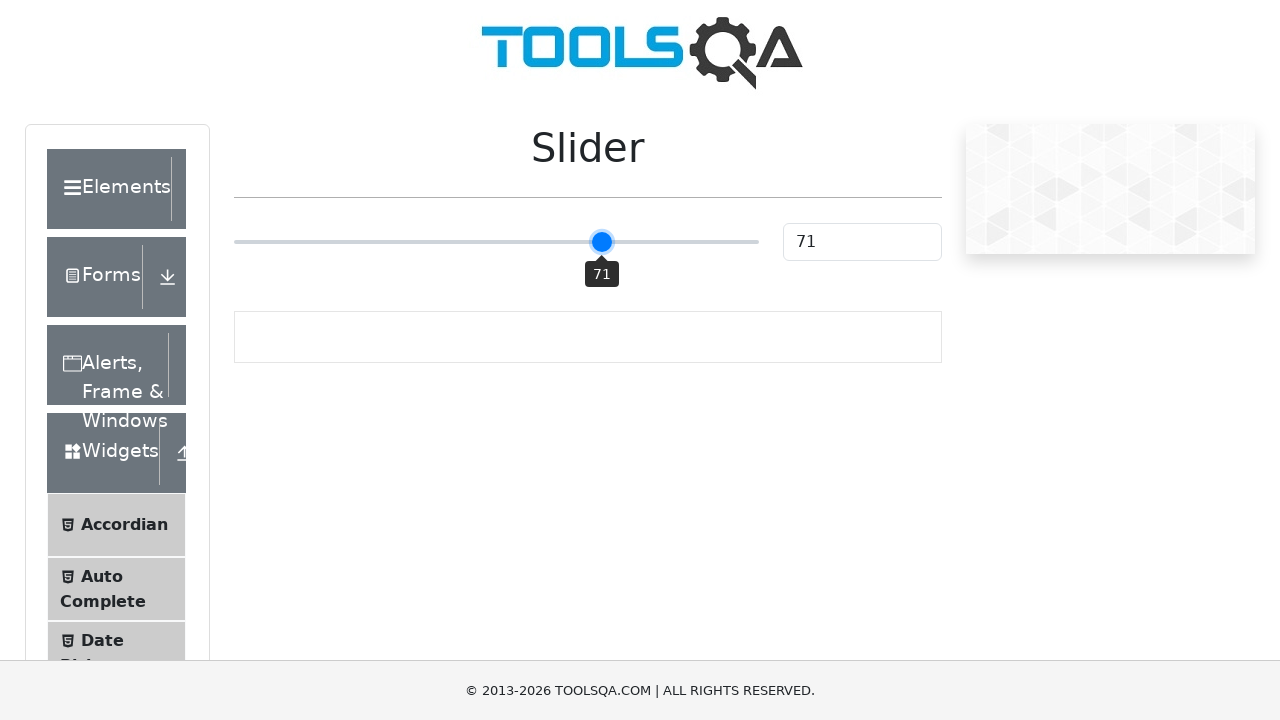